Tests that the Clear completed button is hidden when there are no completed items.

Starting URL: https://demo.playwright.dev/todomvc

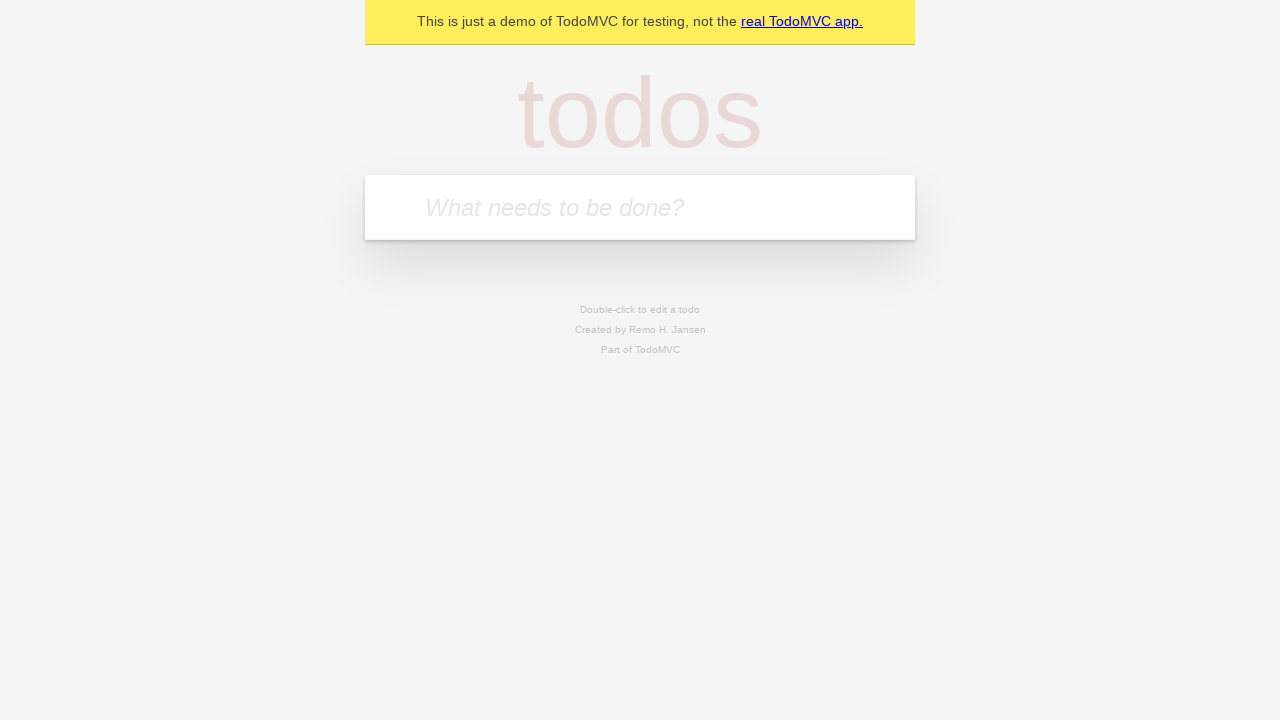

Filled todo input with 'buy some cheese' on internal:attr=[placeholder="What needs to be done?"i]
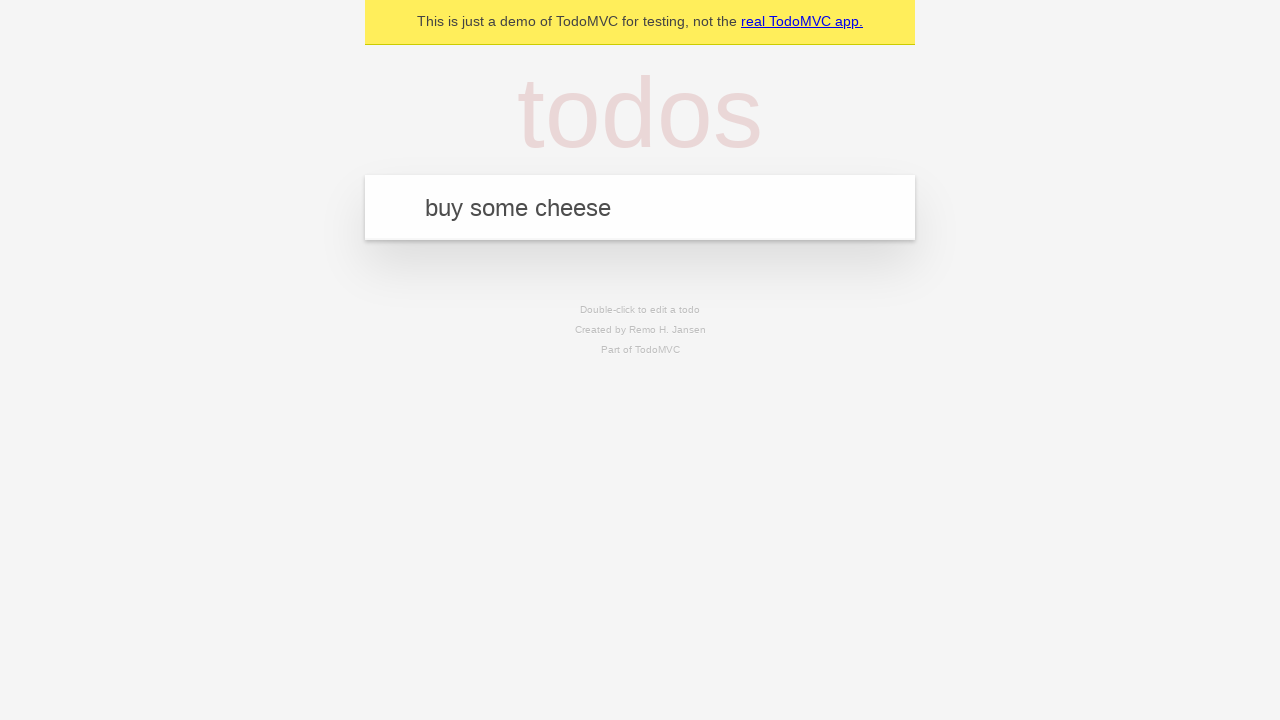

Pressed Enter to add first todo item on internal:attr=[placeholder="What needs to be done?"i]
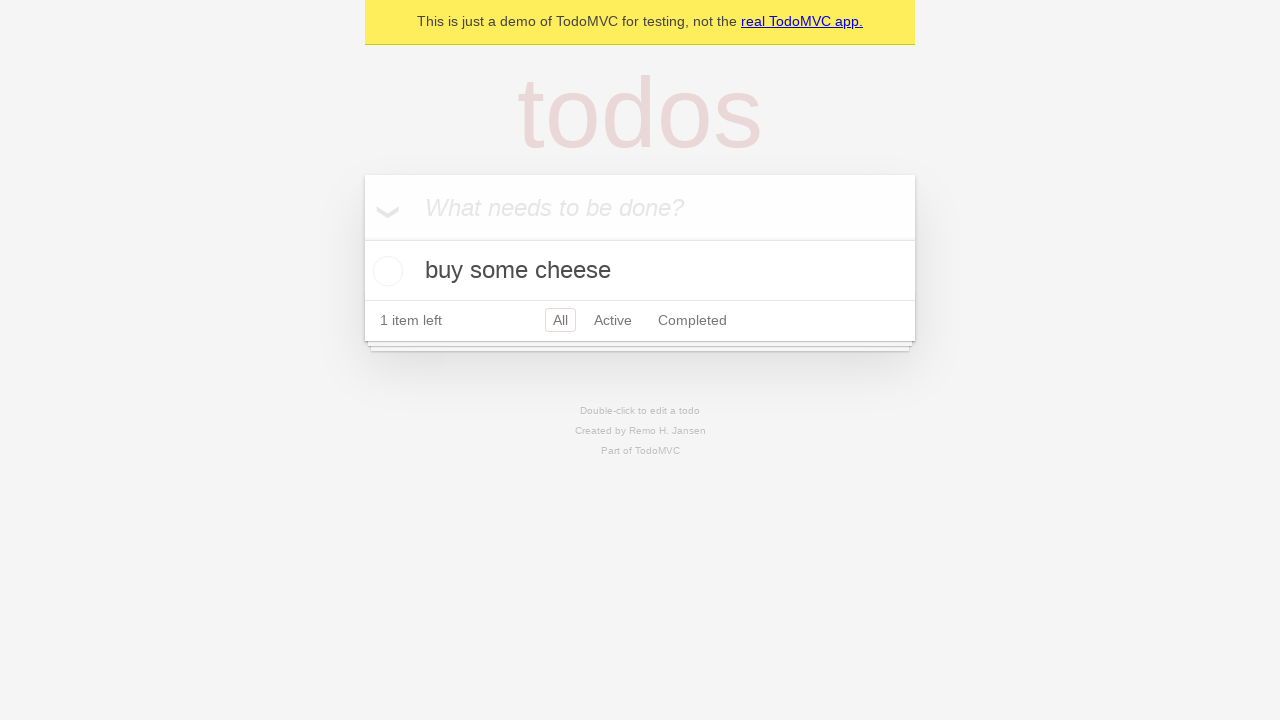

Filled todo input with 'feed the cat' on internal:attr=[placeholder="What needs to be done?"i]
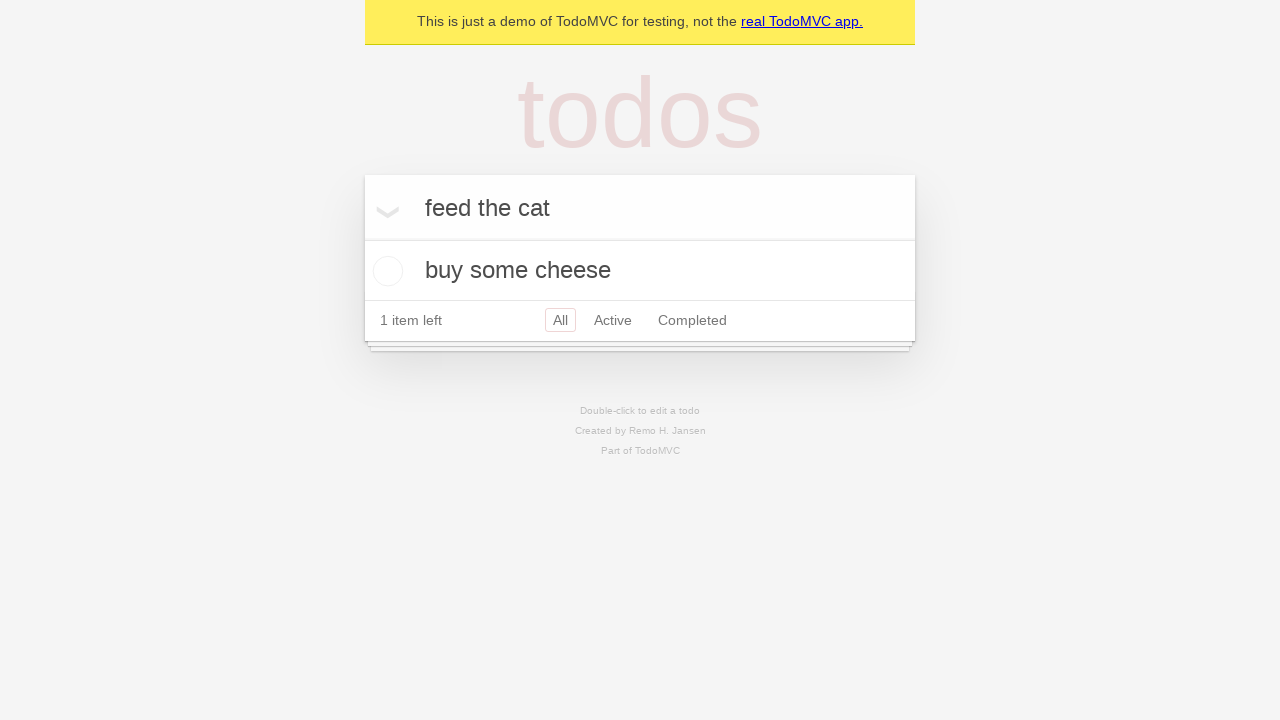

Pressed Enter to add second todo item on internal:attr=[placeholder="What needs to be done?"i]
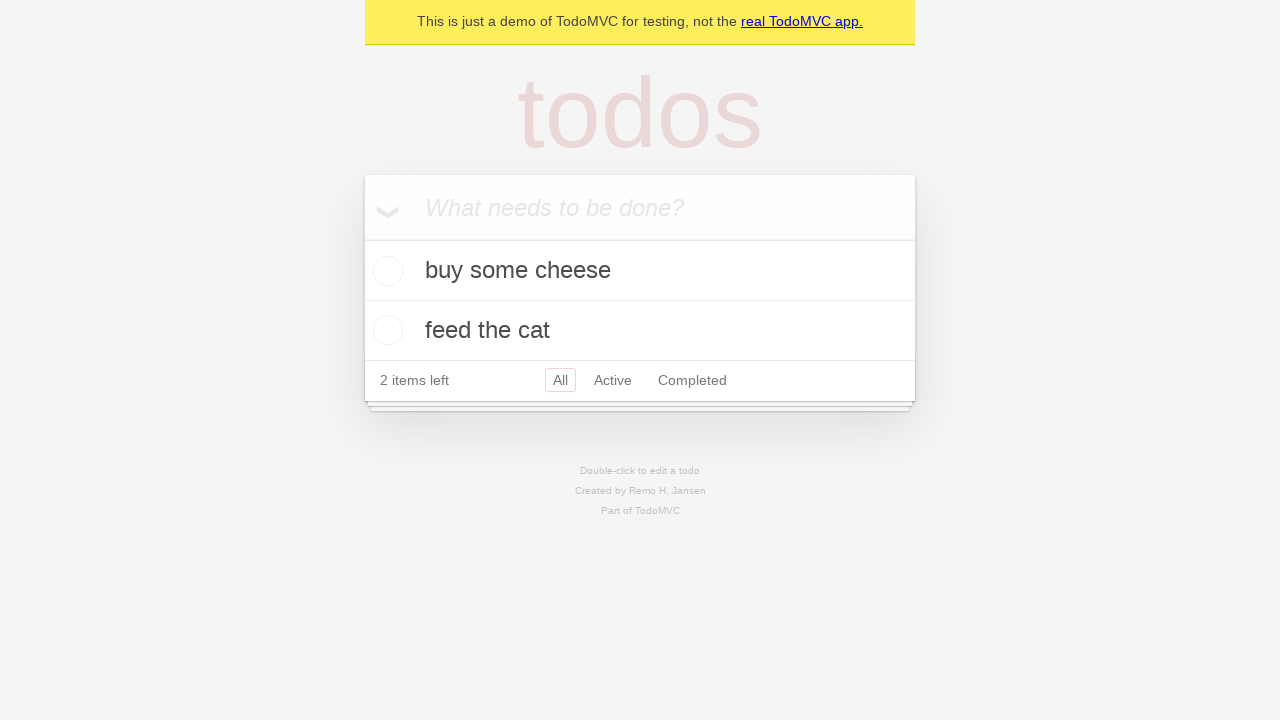

Filled todo input with 'book a doctors appointment' on internal:attr=[placeholder="What needs to be done?"i]
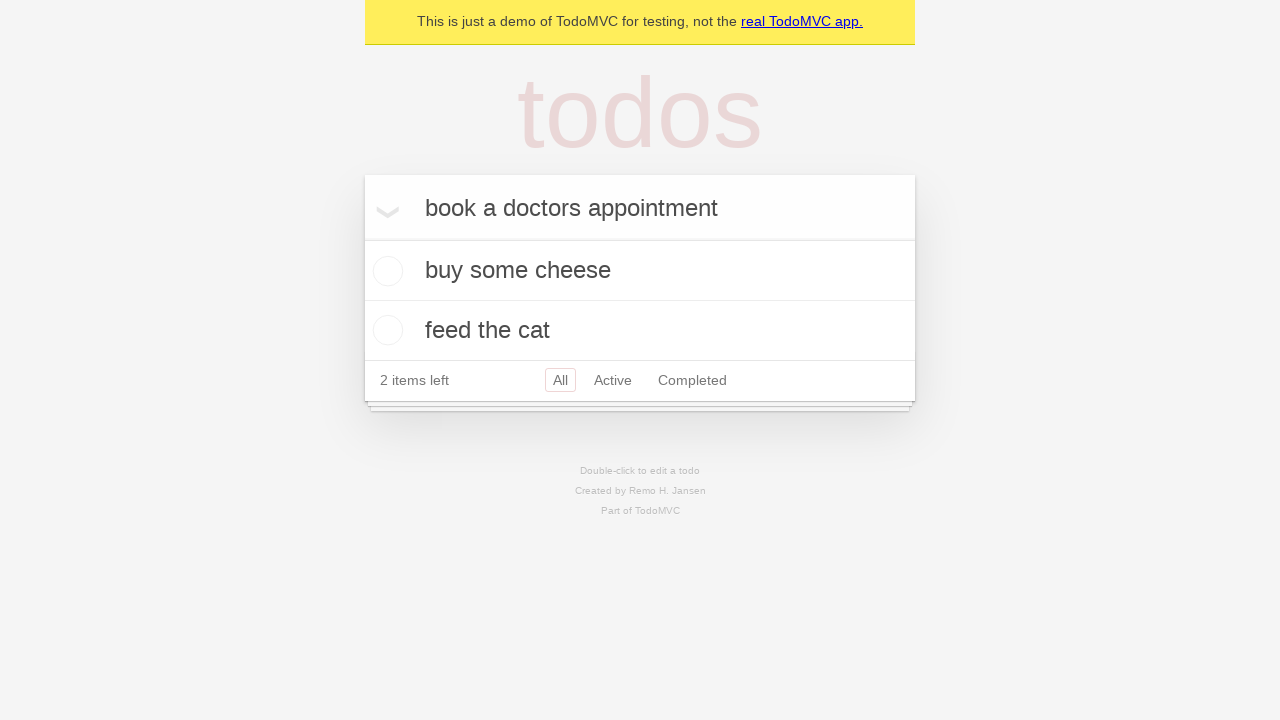

Pressed Enter to add third todo item on internal:attr=[placeholder="What needs to be done?"i]
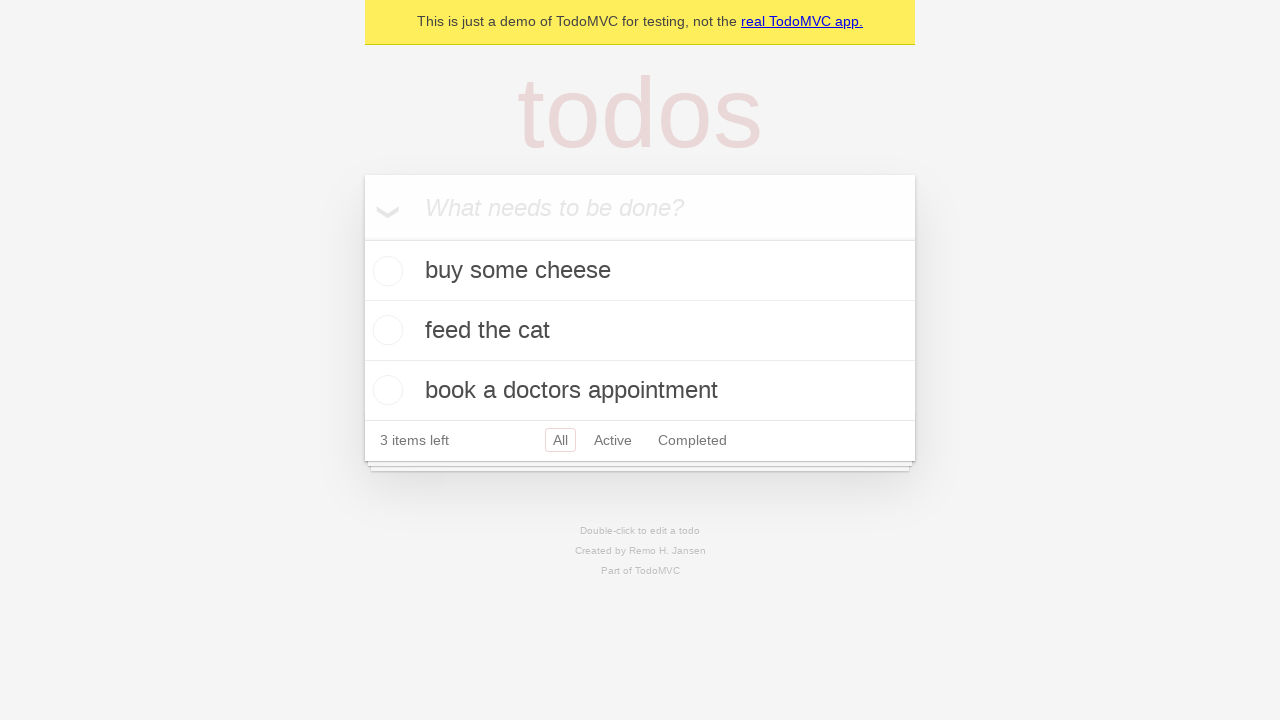

Checked first todo item to mark it as completed at (385, 271) on .todo-list li .toggle >> nth=0
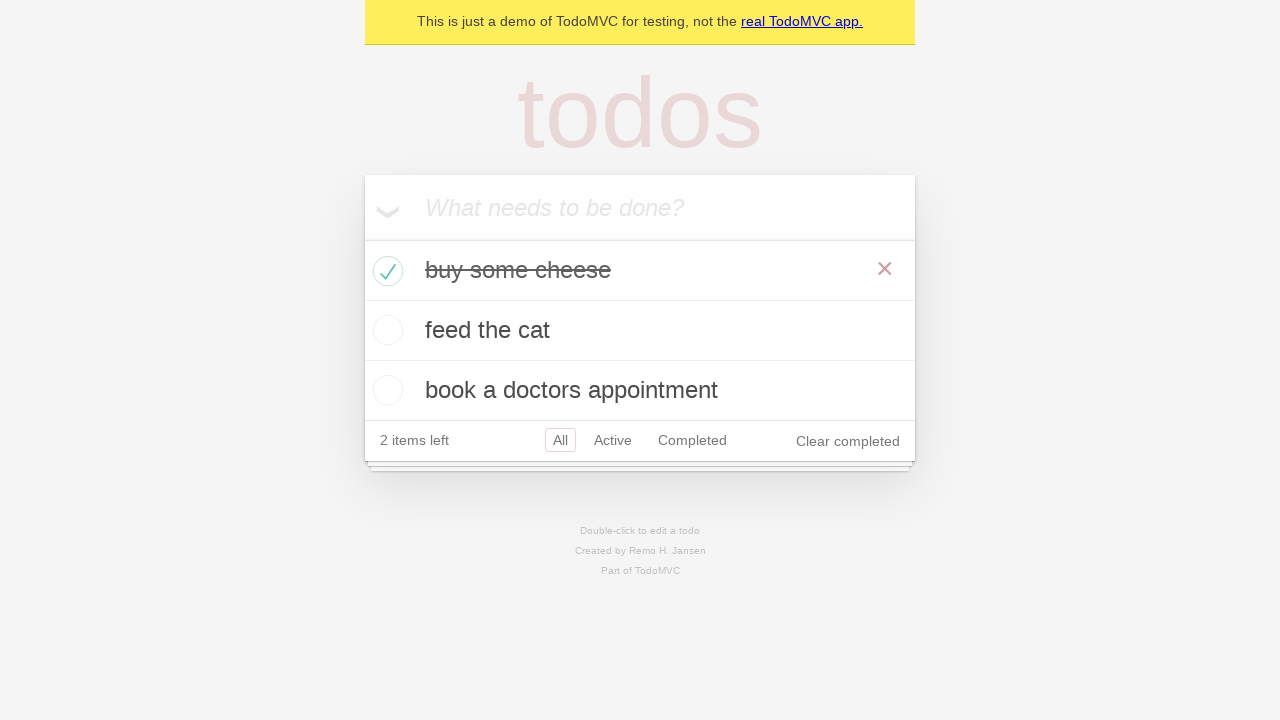

Clicked 'Clear completed' button to remove completed items at (848, 441) on internal:role=button[name="Clear completed"i]
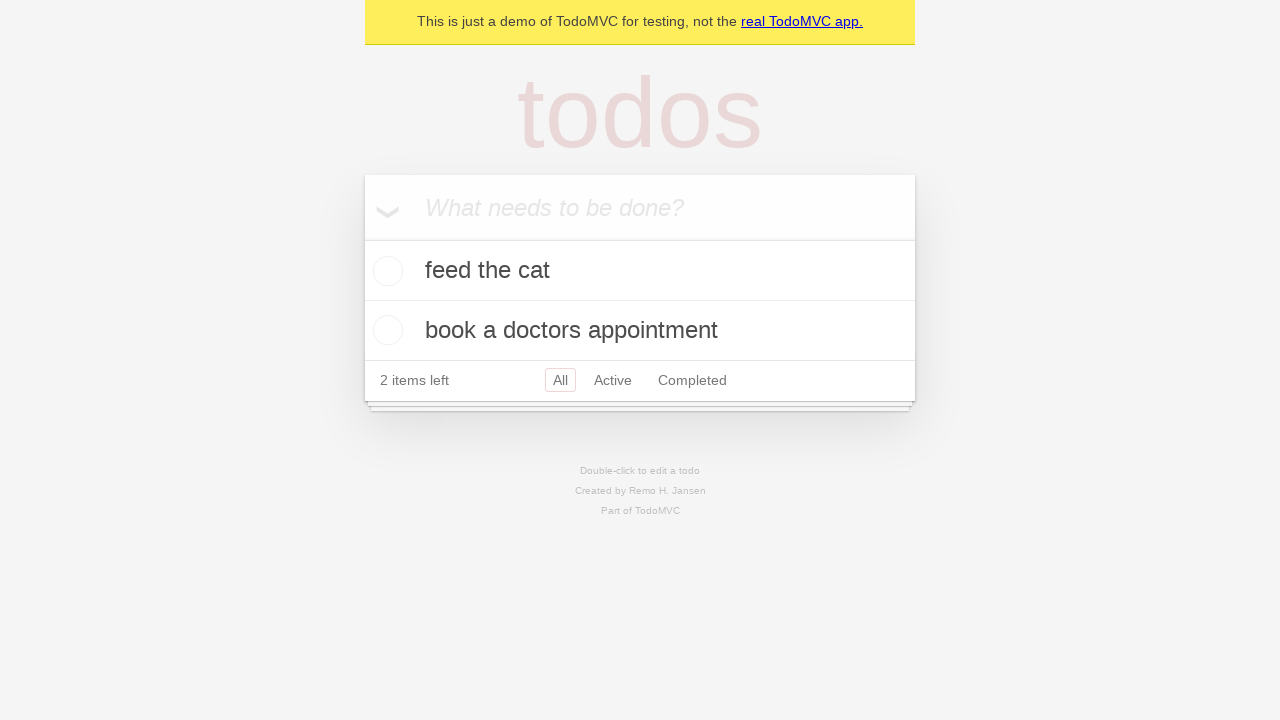

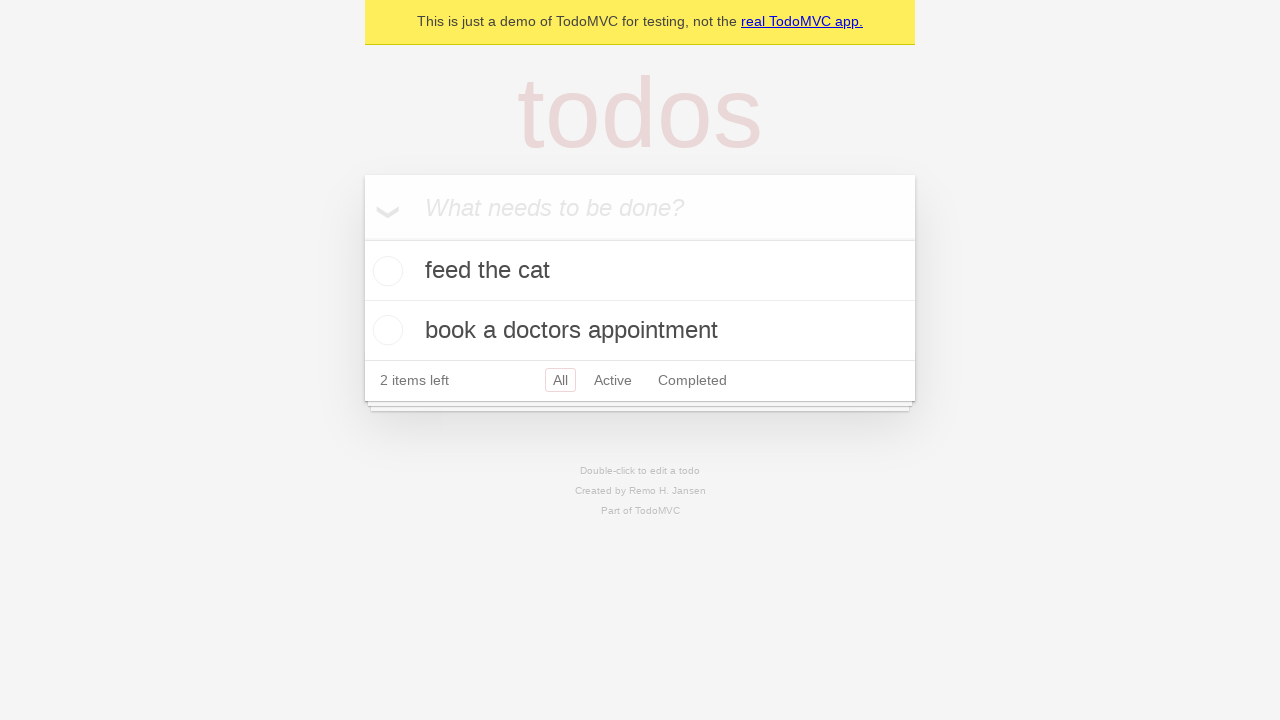